Tests scrolling behavior on a whisky database page by repeatedly scrolling down and up to trigger lazy-loading of content entries.

Starting URL: https://www.whisky.com/whisky-database/bottle-search.html

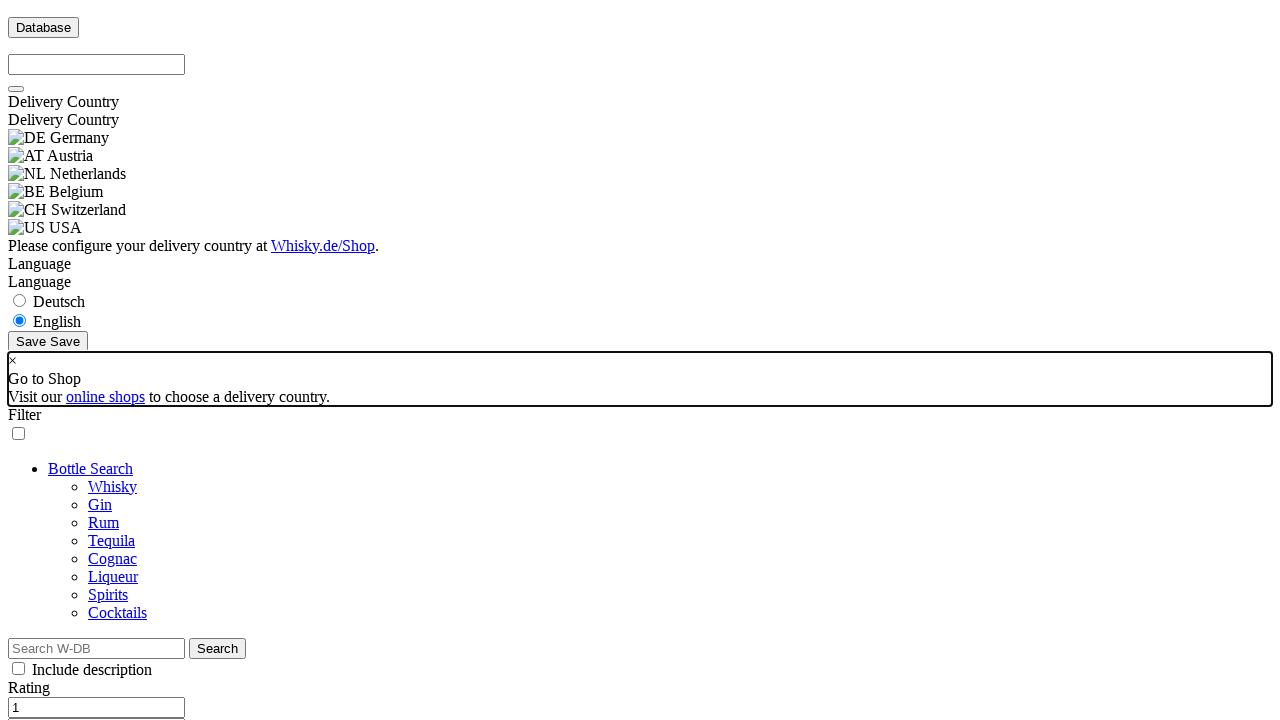

Pressed End key to scroll to bottom of page
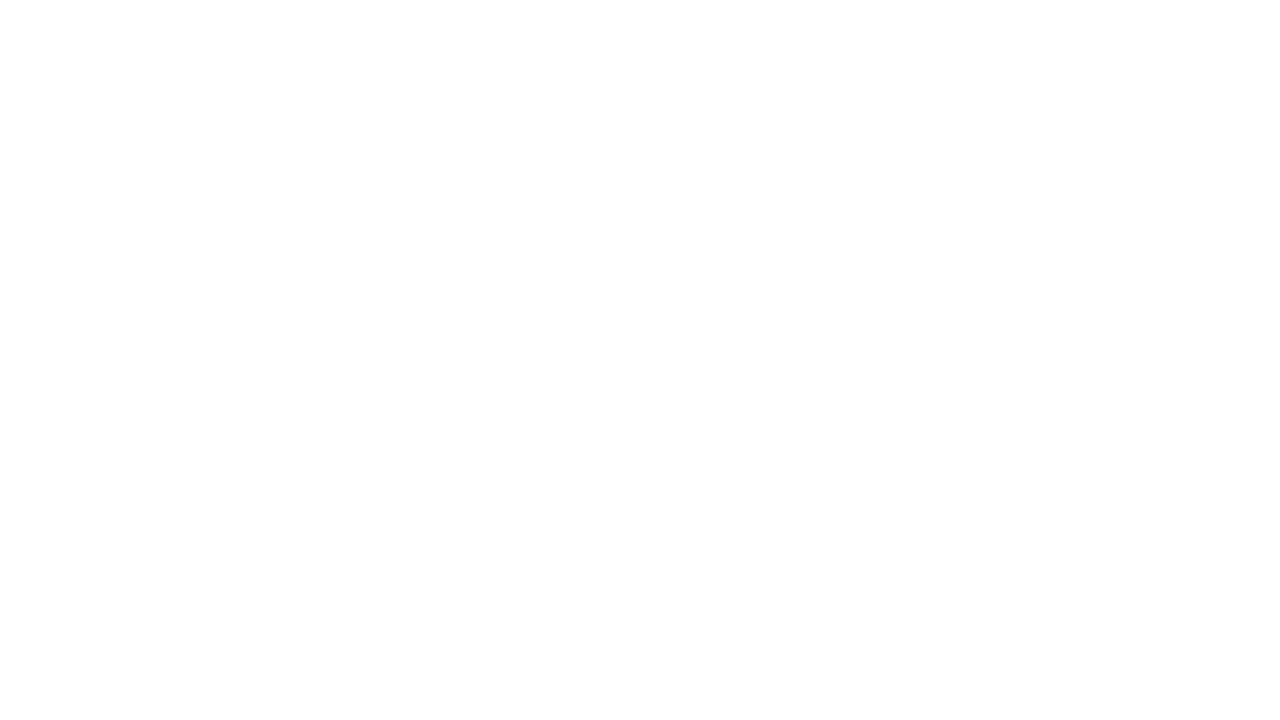

Scrolled up by 2000 pixels to trigger lazy-loading
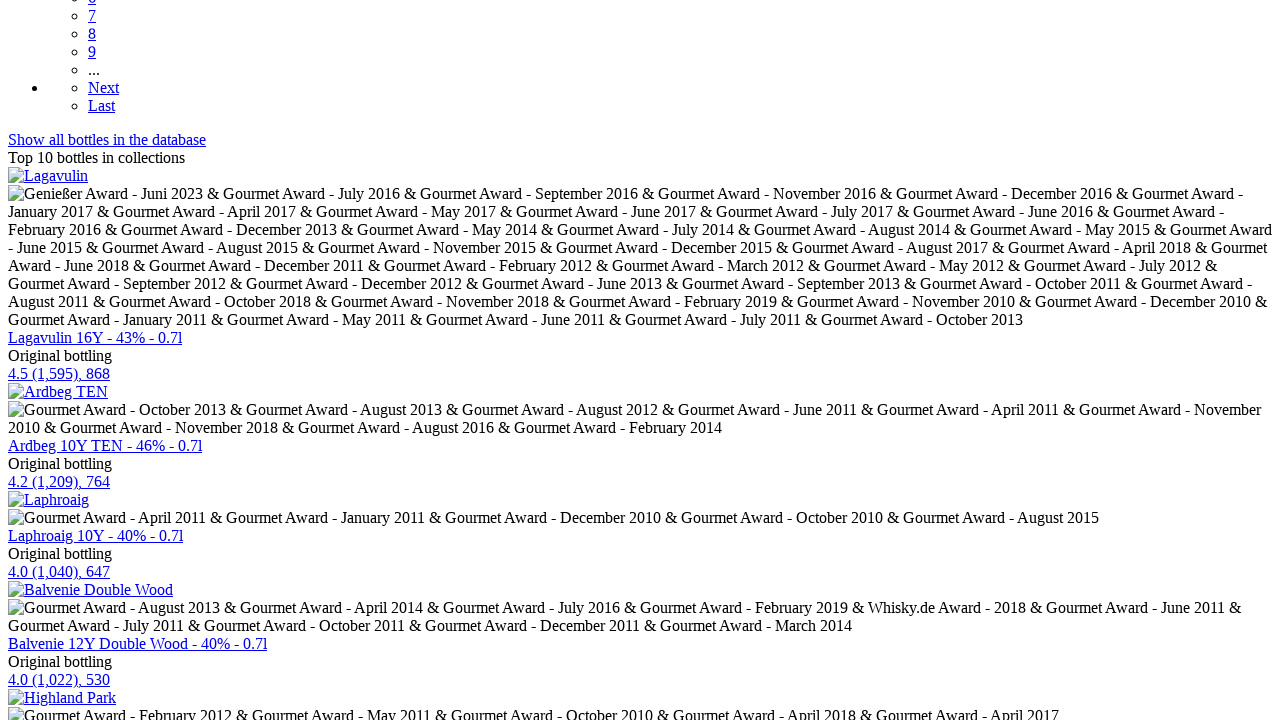

Waited 1.5 seconds for content to load (scroll iteration 1/5)
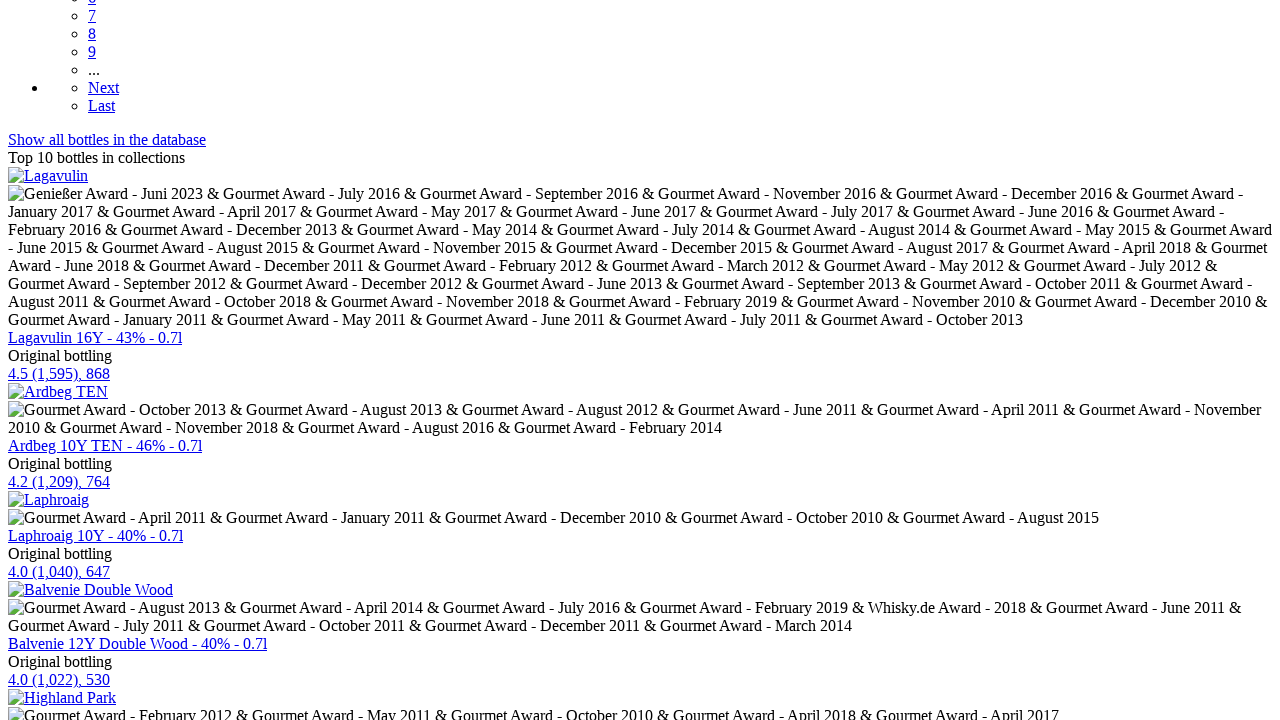

Pressed End key to scroll to bottom of page
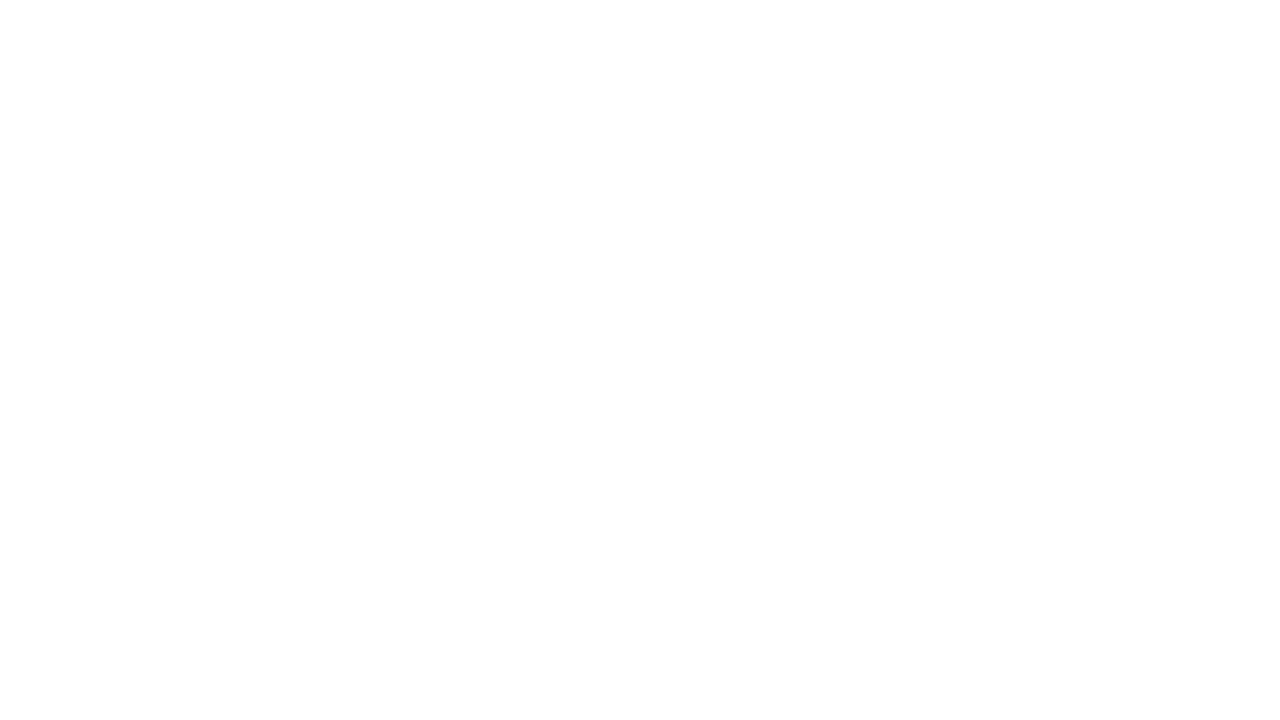

Scrolled up by 2000 pixels to trigger lazy-loading
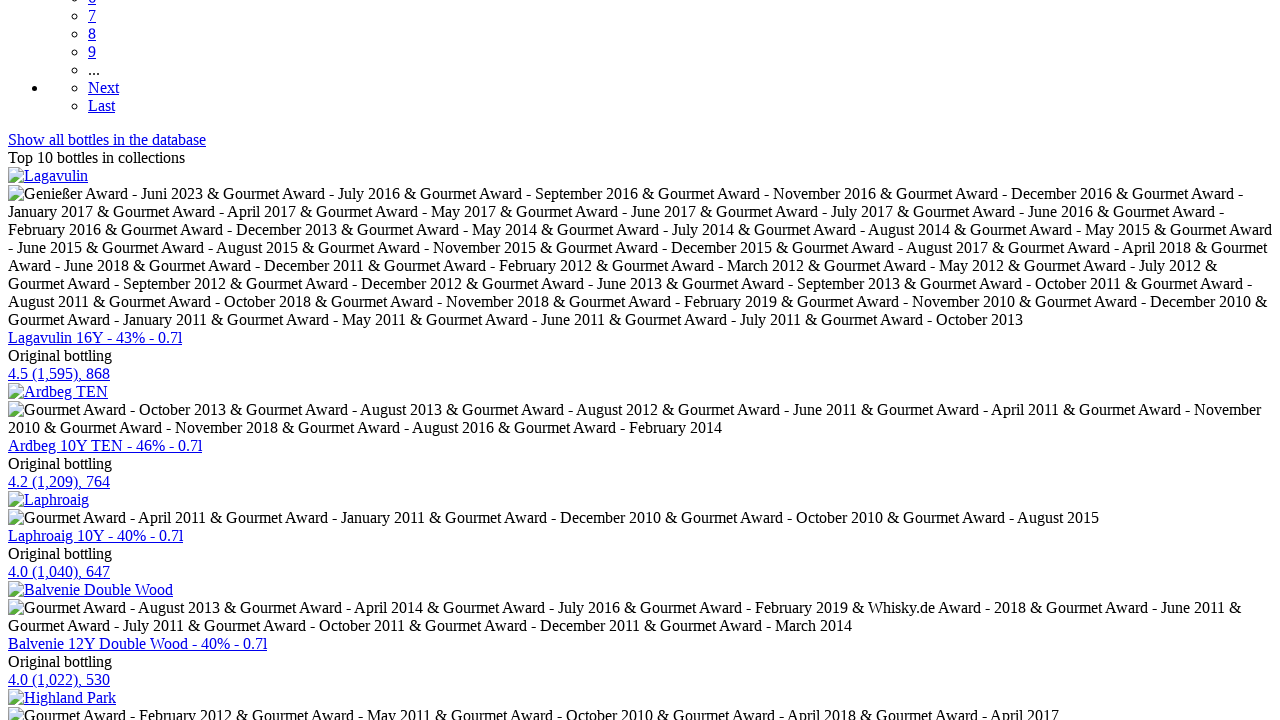

Waited 1.5 seconds for content to load (scroll iteration 2/5)
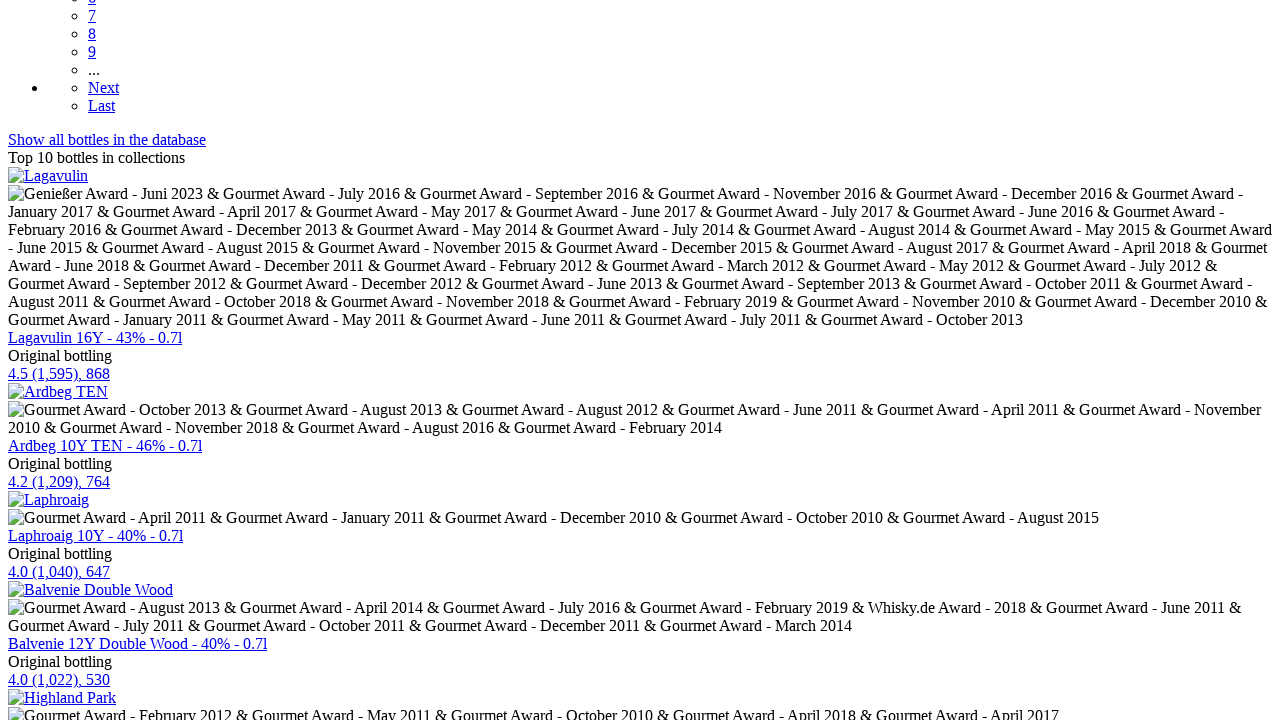

Pressed End key to scroll to bottom of page
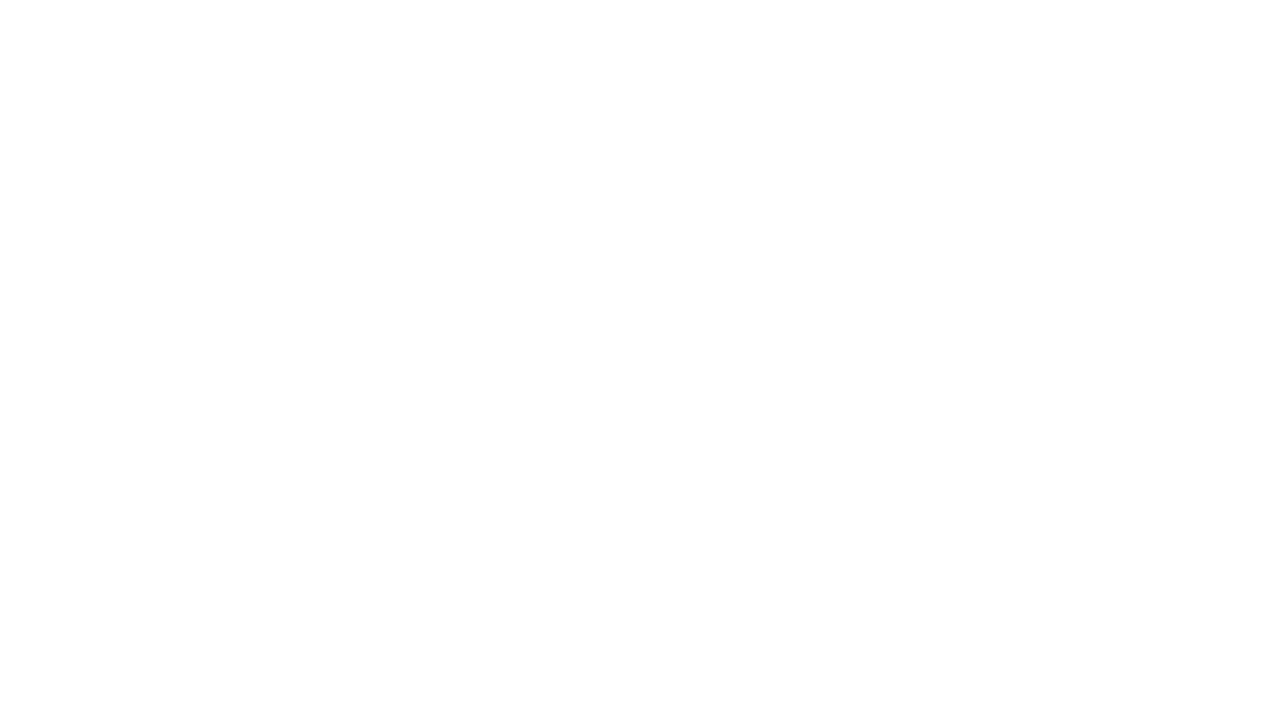

Scrolled up by 2000 pixels to trigger lazy-loading
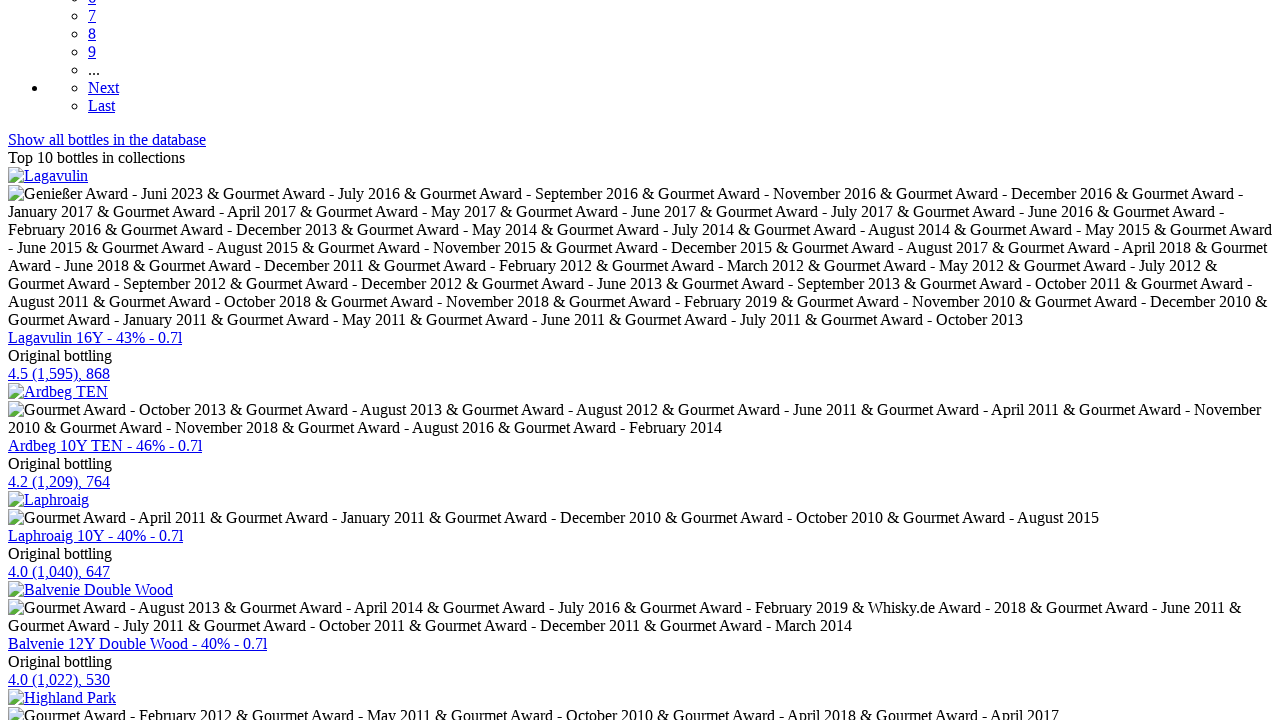

Waited 1.5 seconds for content to load (scroll iteration 3/5)
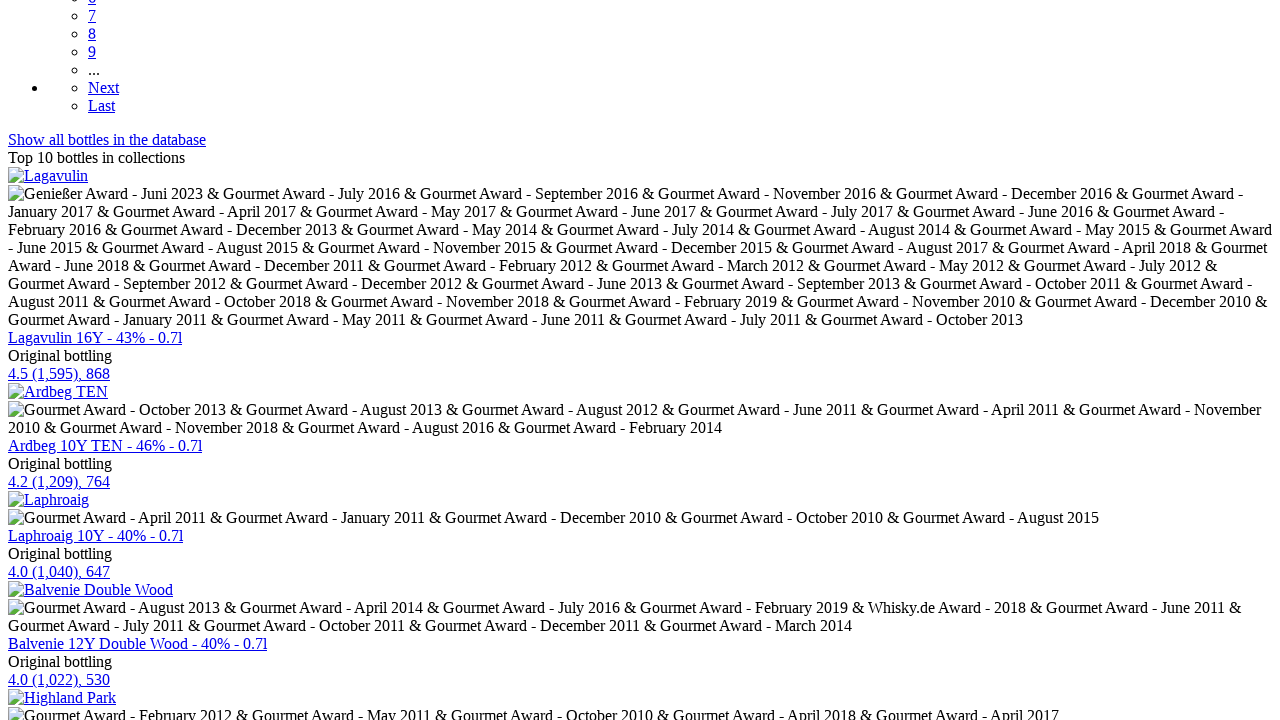

Pressed End key to scroll to bottom of page
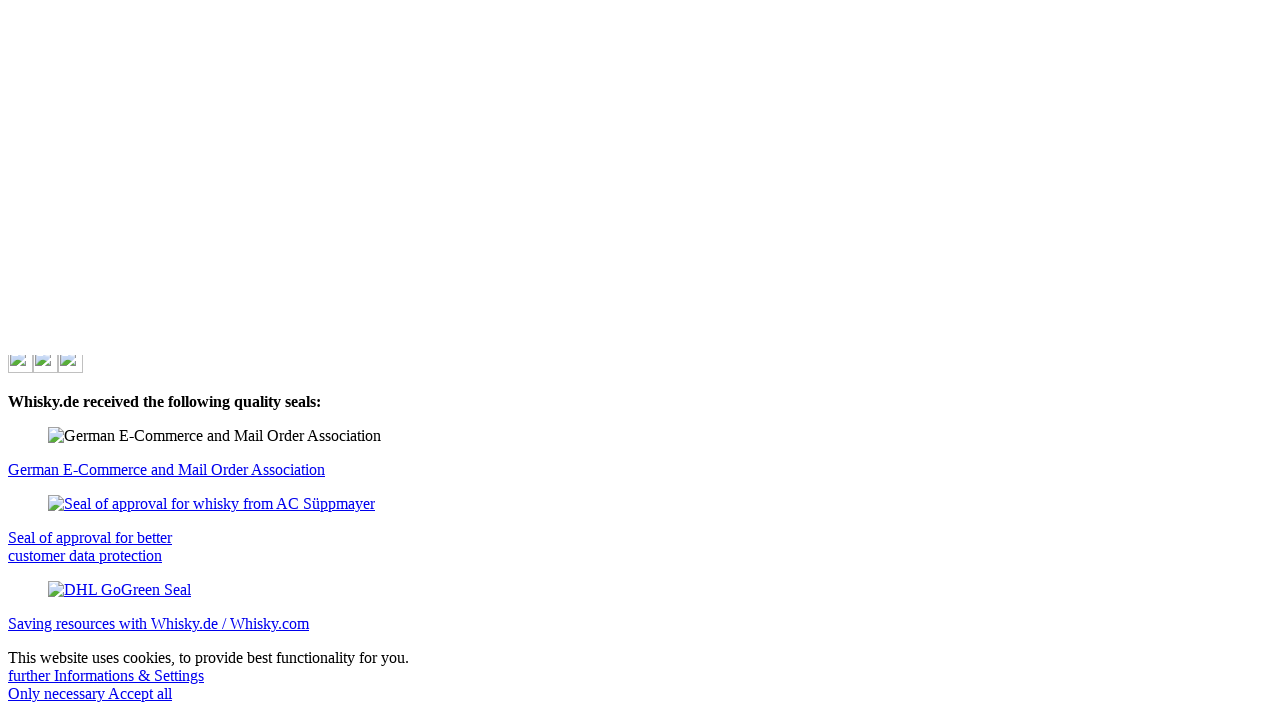

Scrolled up by 2000 pixels to trigger lazy-loading
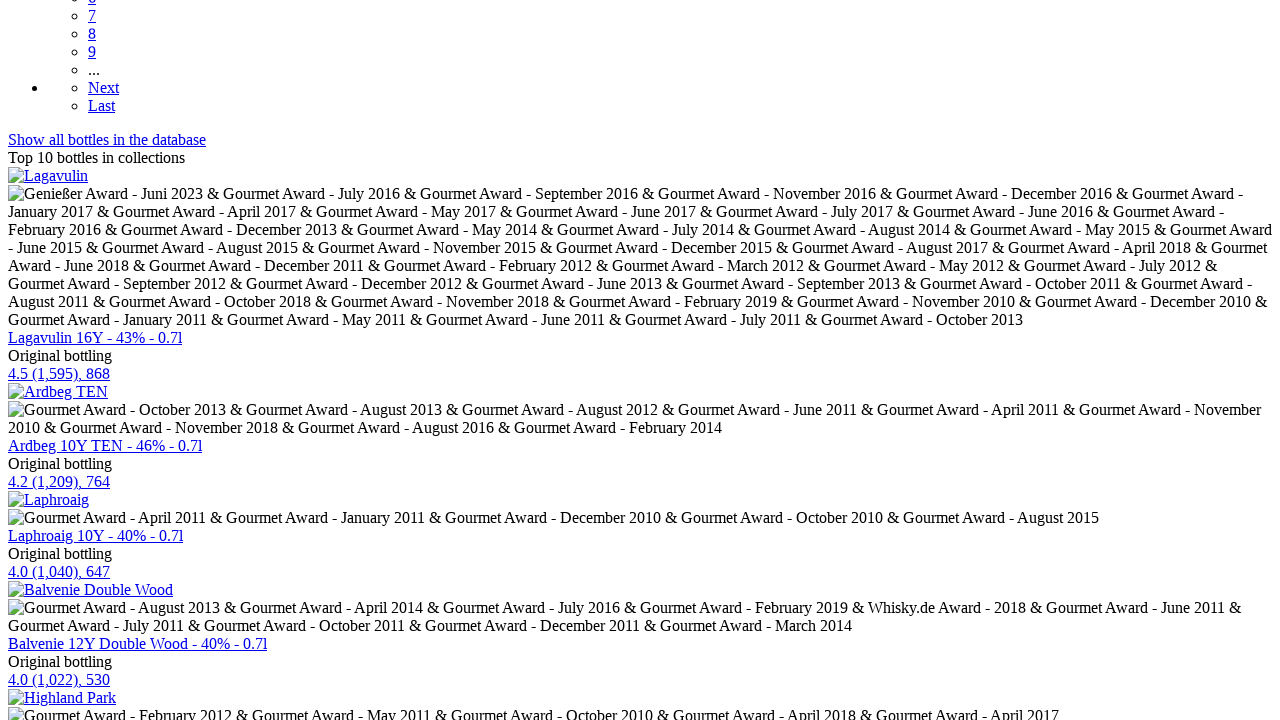

Waited 1.5 seconds for content to load (scroll iteration 4/5)
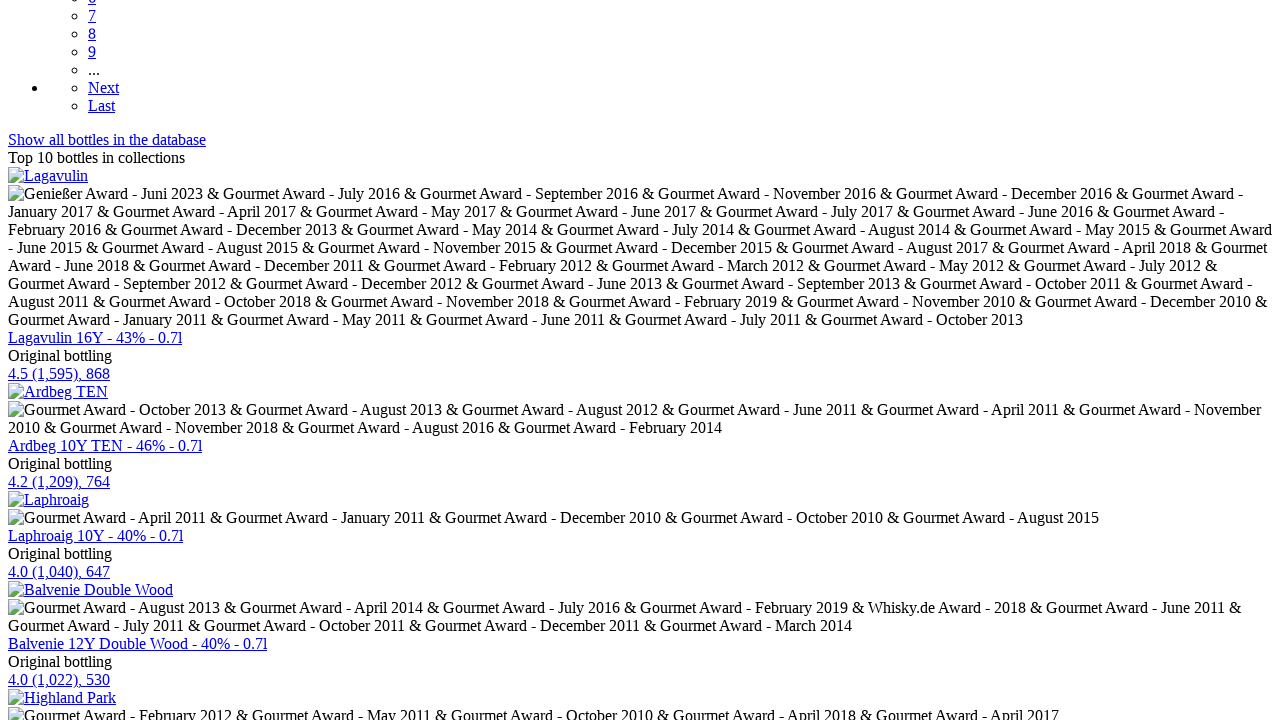

Pressed End key to scroll to bottom of page
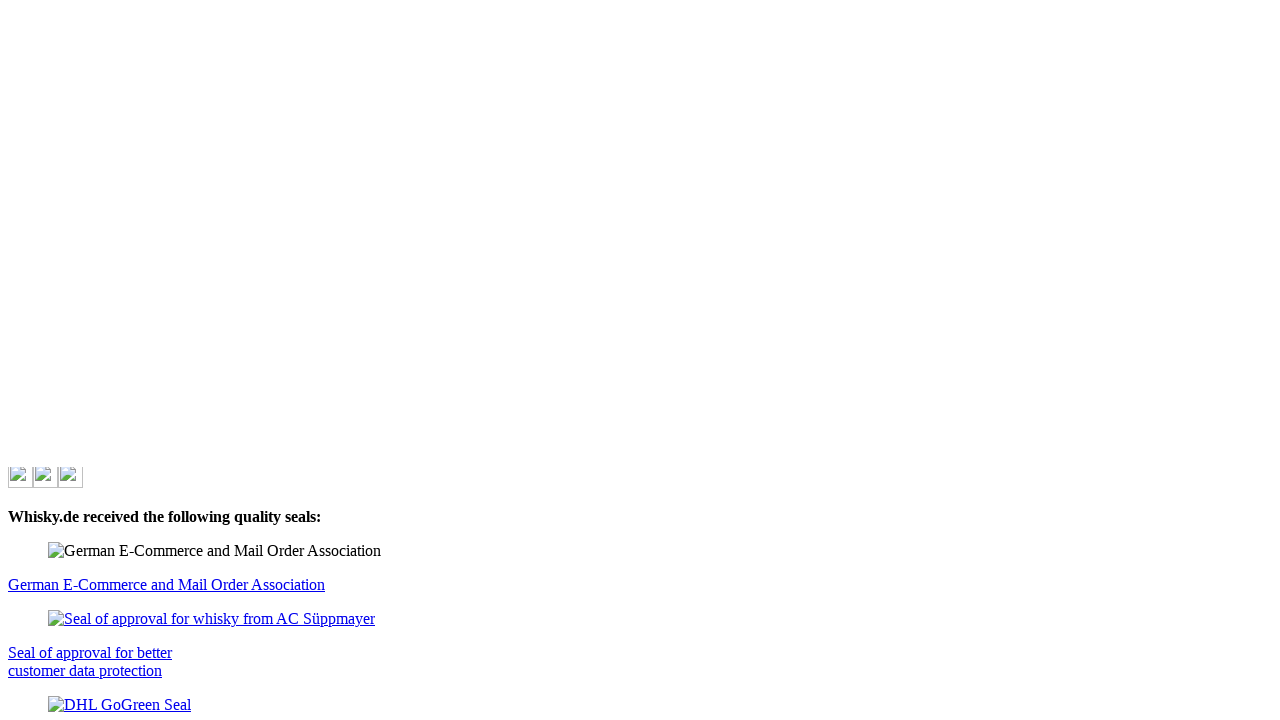

Scrolled up by 2000 pixels to trigger lazy-loading
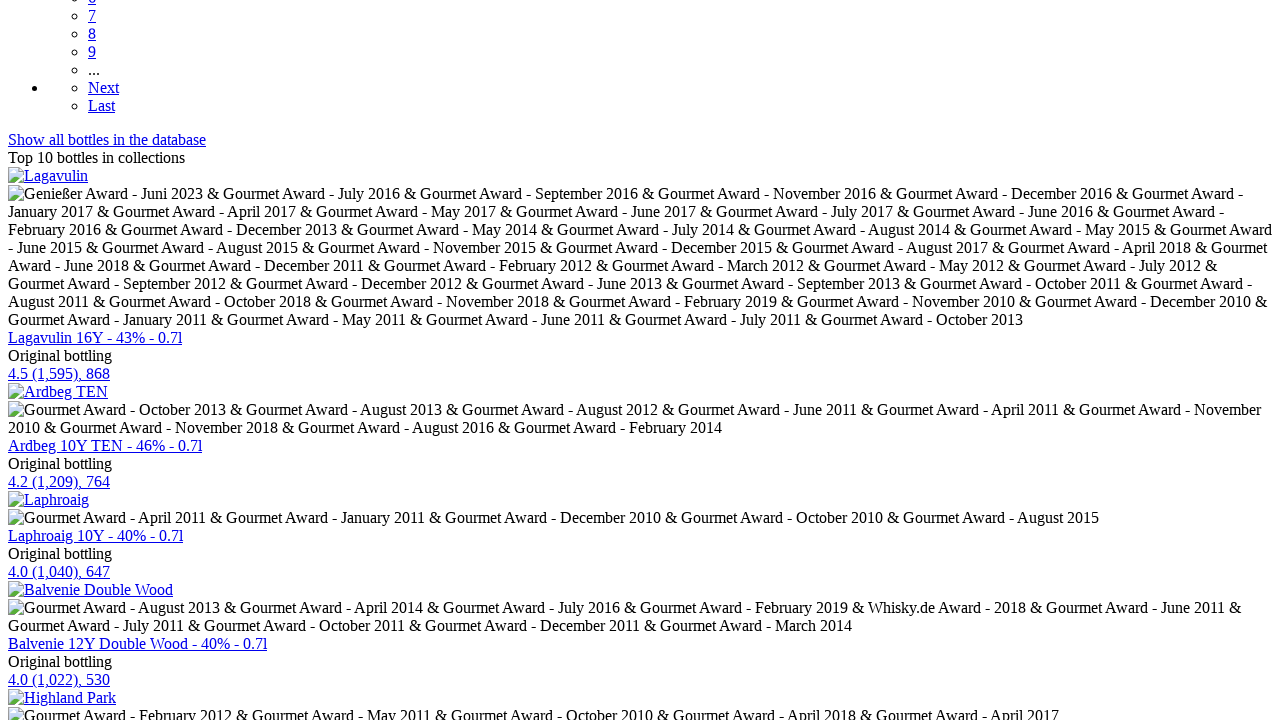

Waited 1.5 seconds for content to load (scroll iteration 5/5)
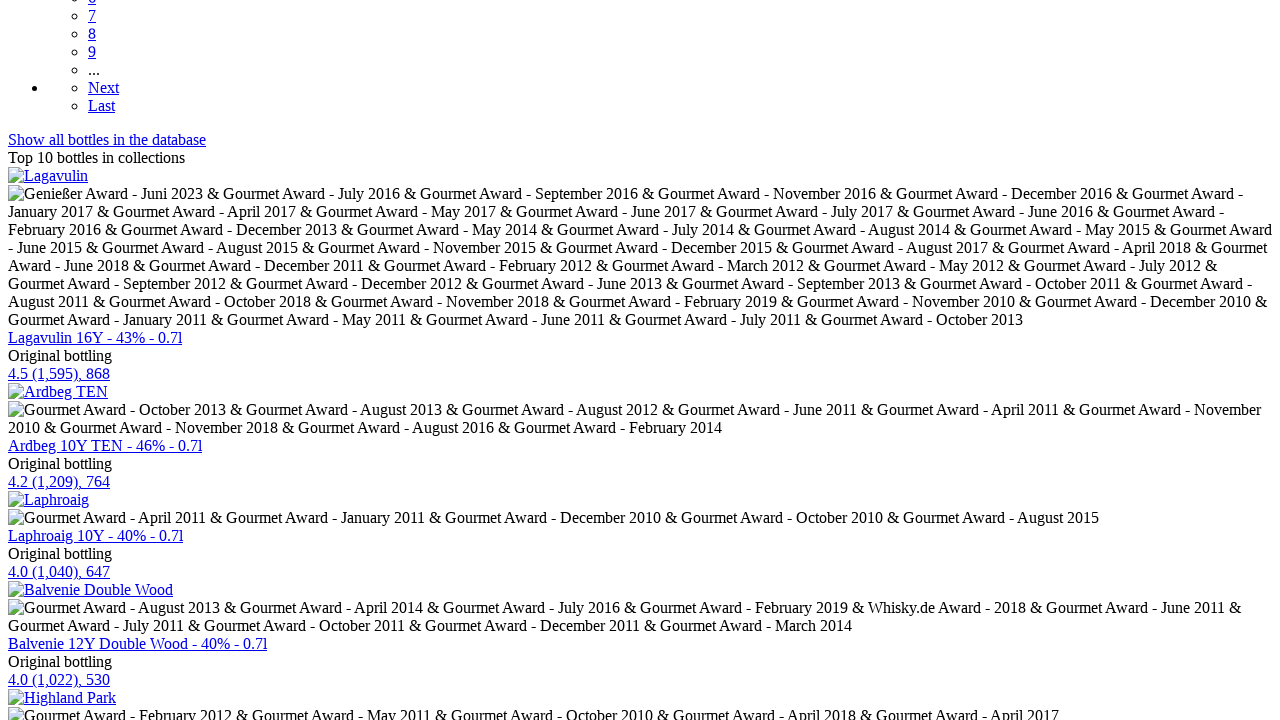

Whisky entry titles loaded and visible
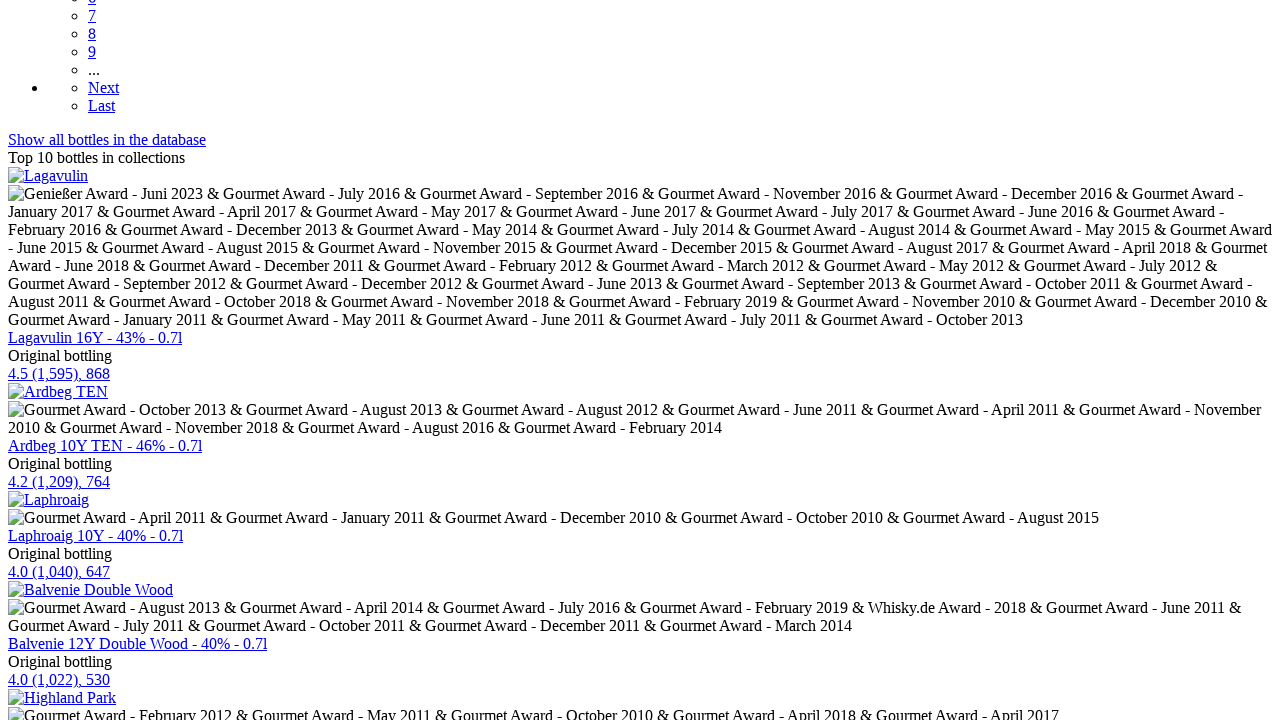

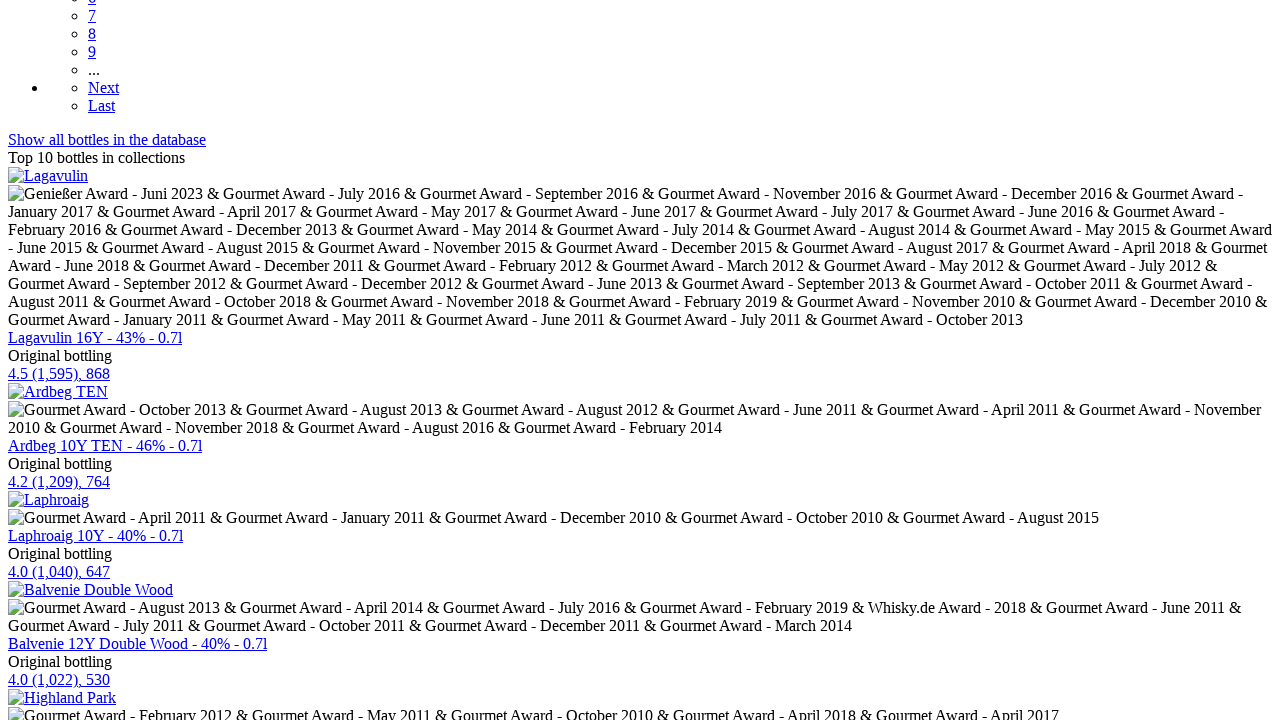